Tests Target.com search functionality by entering a product search term and clicking the search button

Starting URL: https://www.target.com/

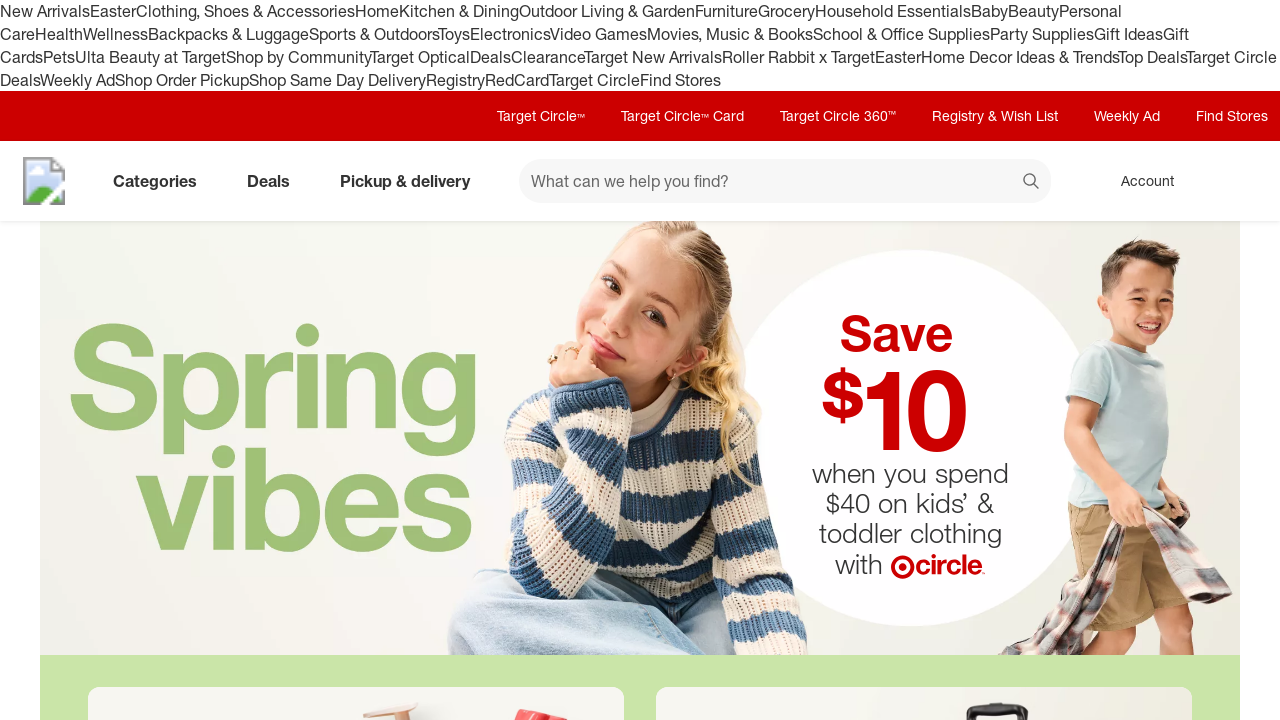

Filled search box with 'wireless headphones' on #search
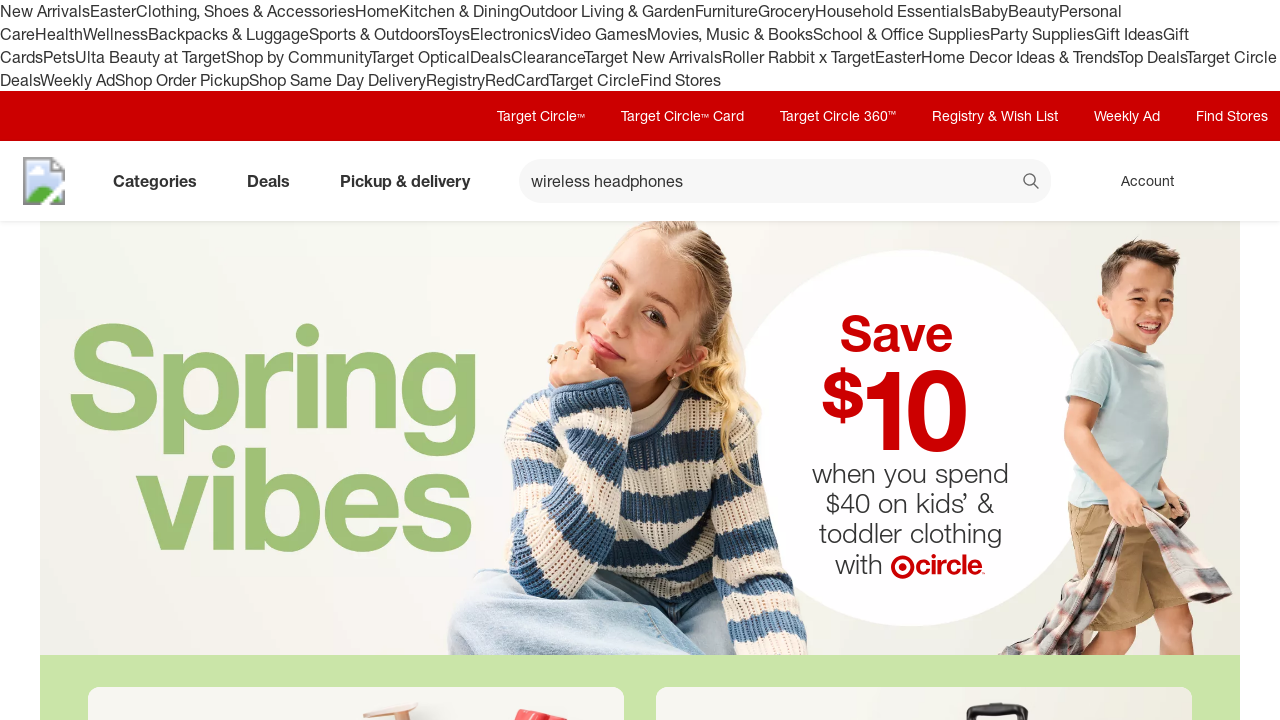

Clicked search button to submit product search at (1032, 183) on button[data-test='@web/Search/SearchButton']
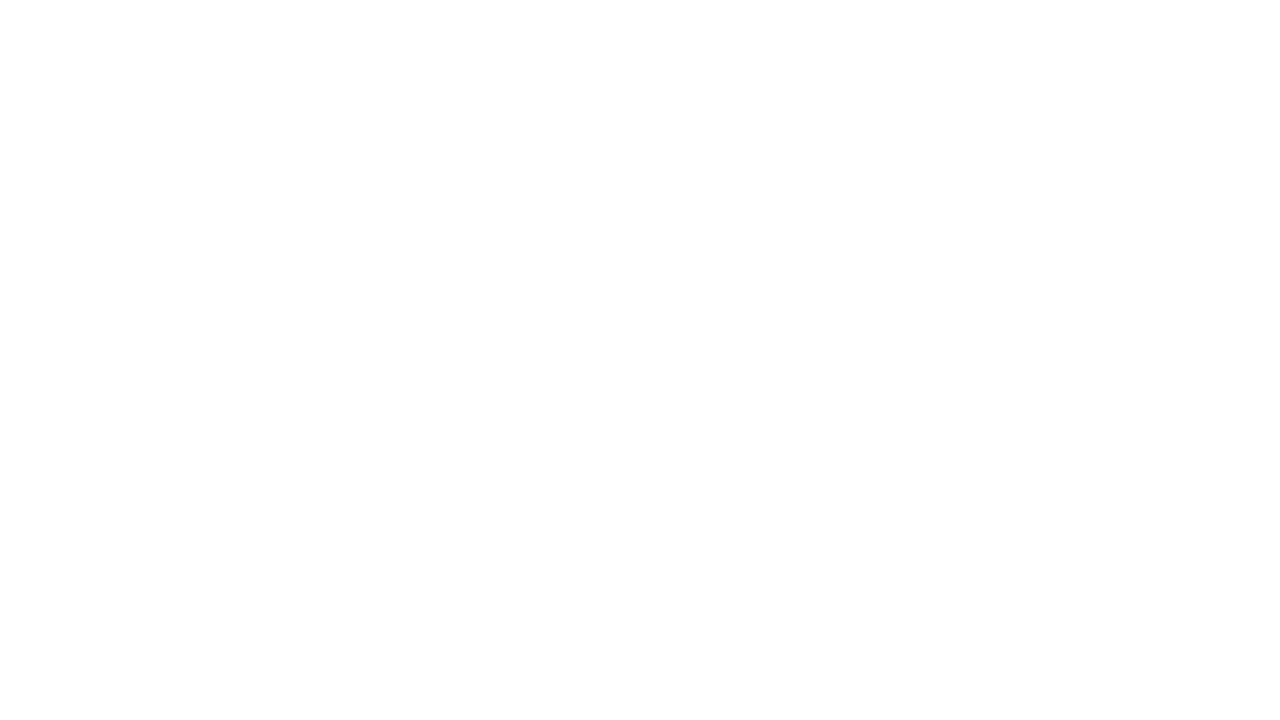

Search results page loaded and network idle
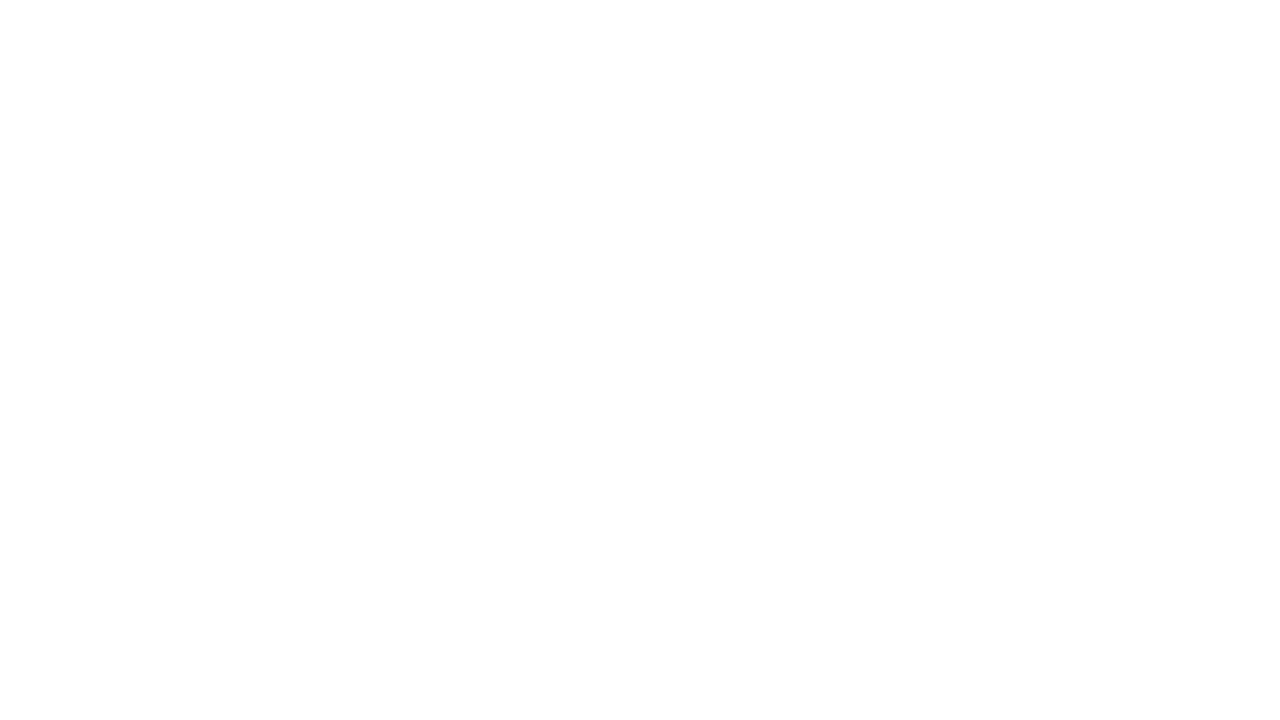

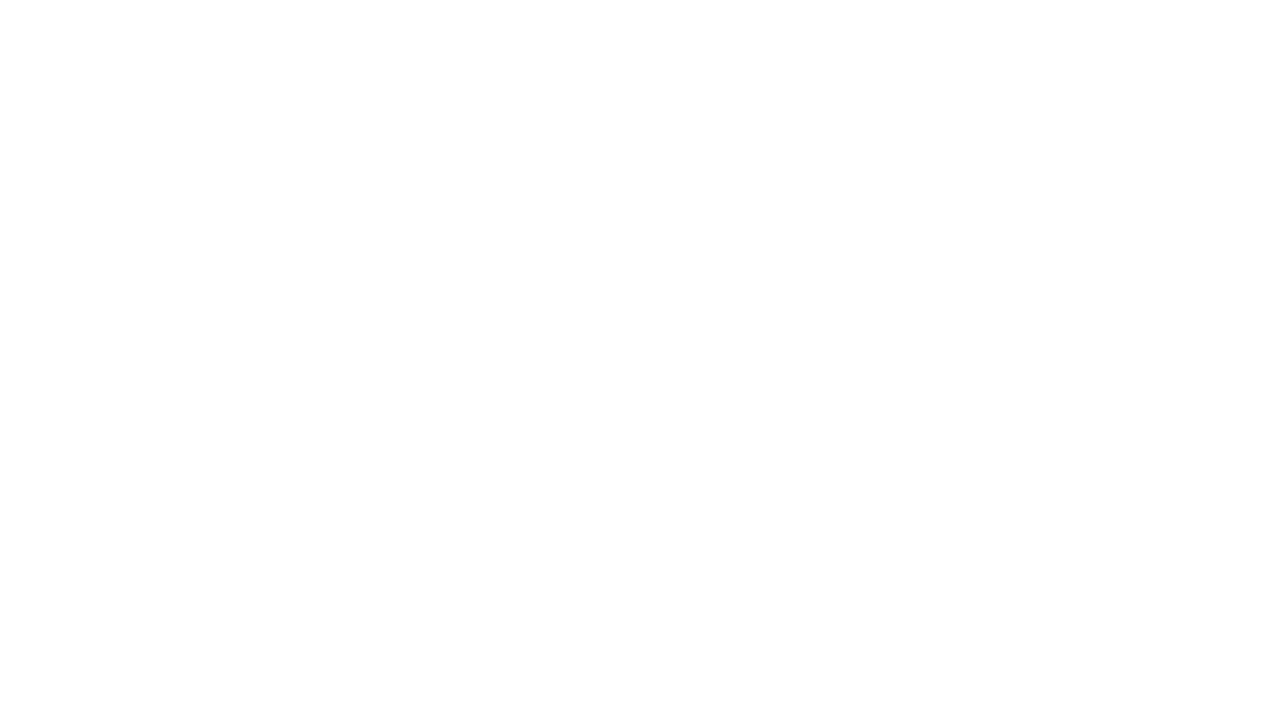